Simple test that navigates to the QA Academy website and verifies the page loads successfully

Starting URL: https://www.qaacademy.com.br

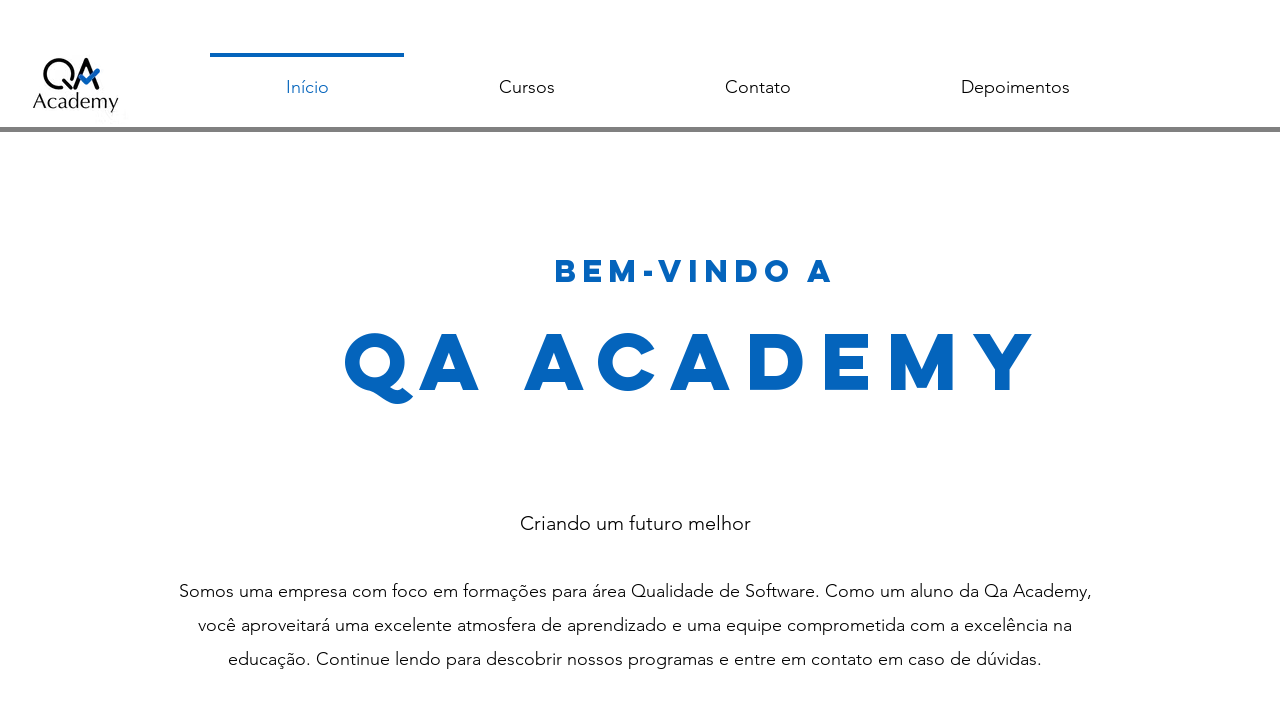

Page DOM content loaded
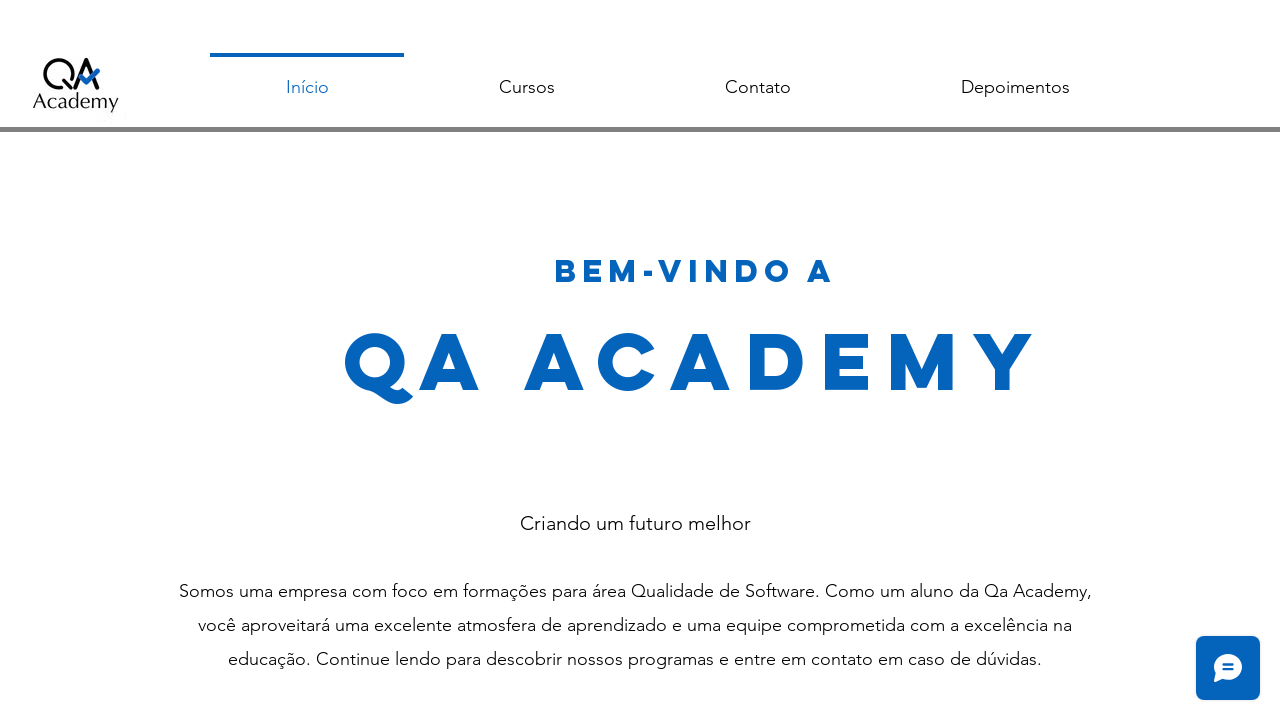

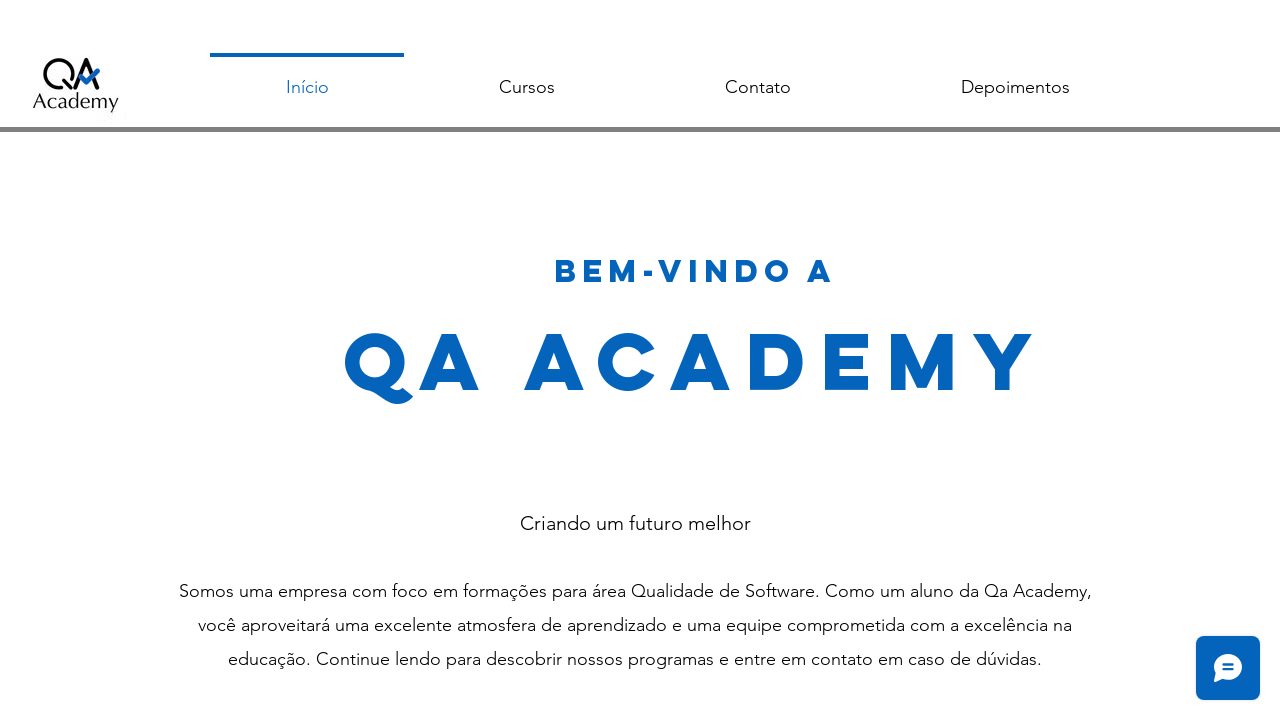